Tests handling a simple JavaScript alert by clicking a button, accepting the alert, and verifying the result message

Starting URL: https://the-internet.herokuapp.com/javascript_alerts

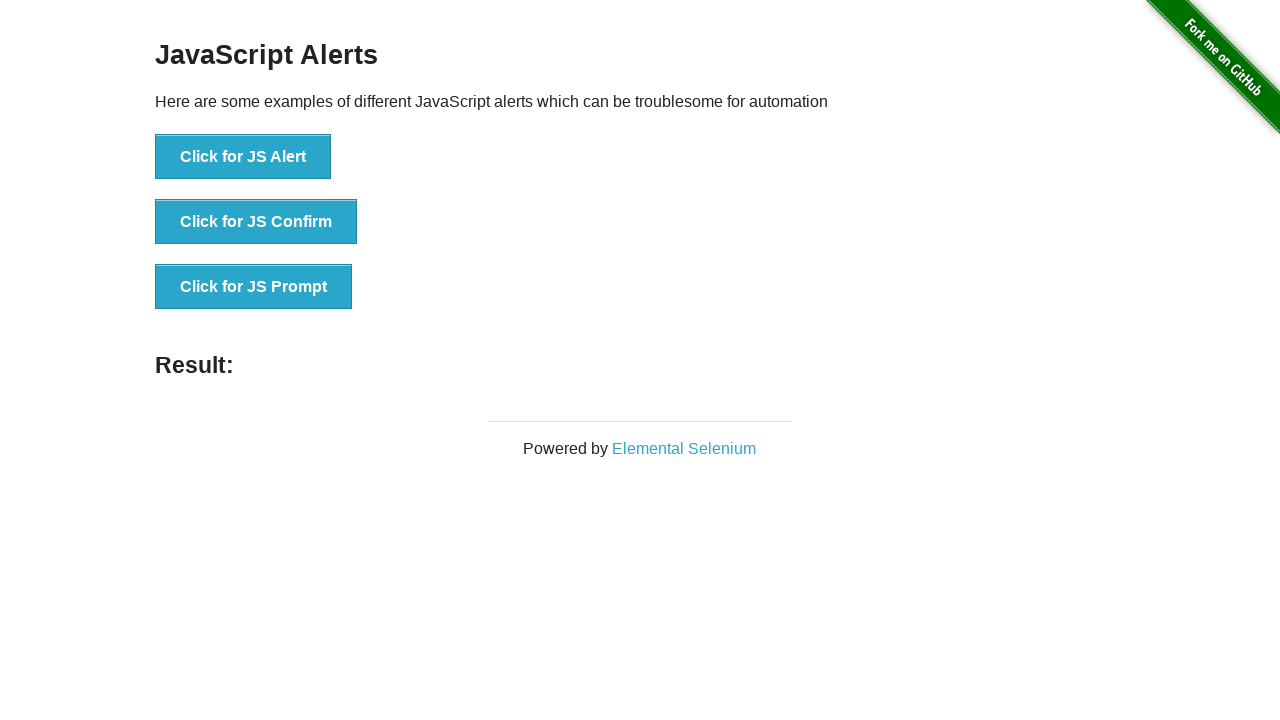

Set up dialog handler to accept JS alert
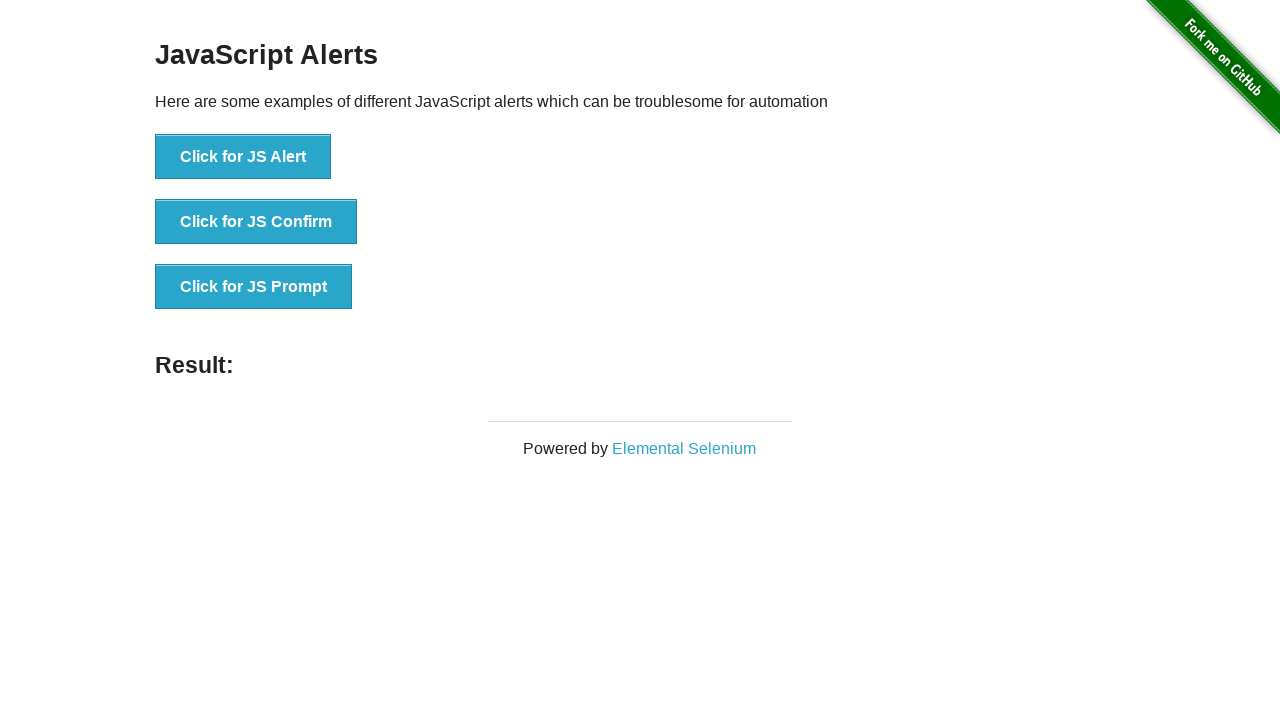

Clicked button to trigger JavaScript alert at (243, 157) on [onclick='jsAlert()']
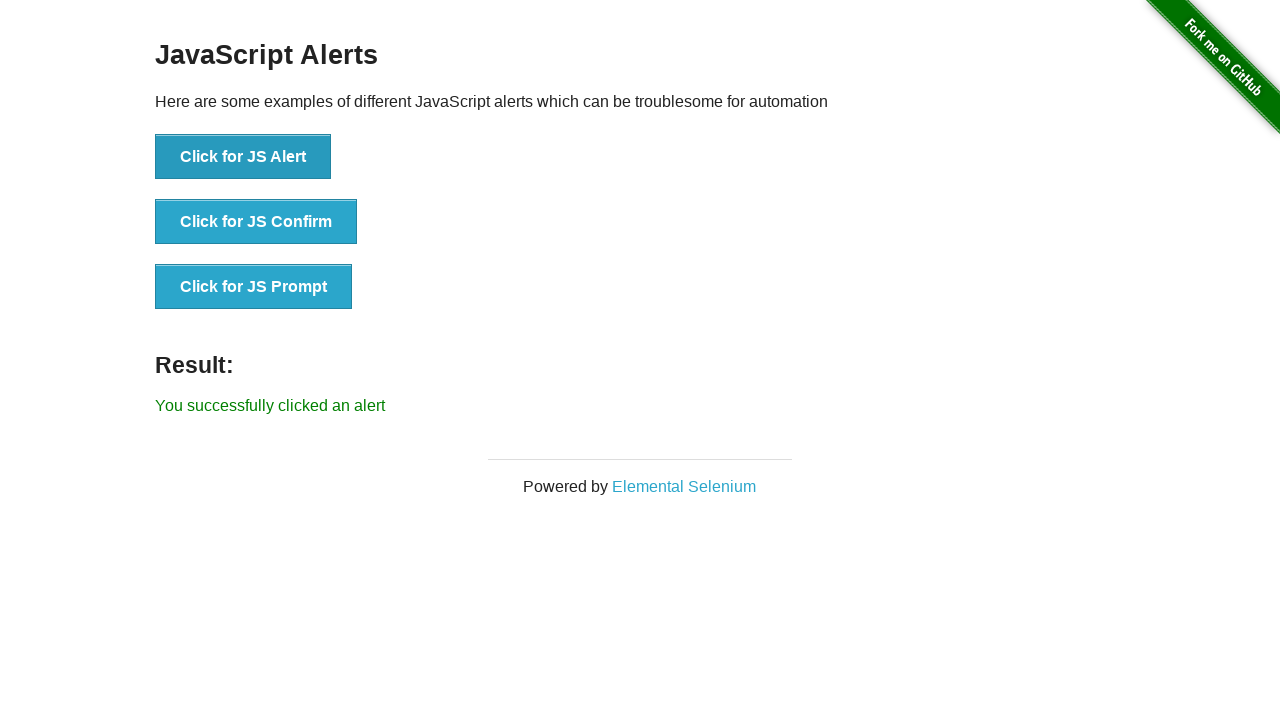

Result message element loaded
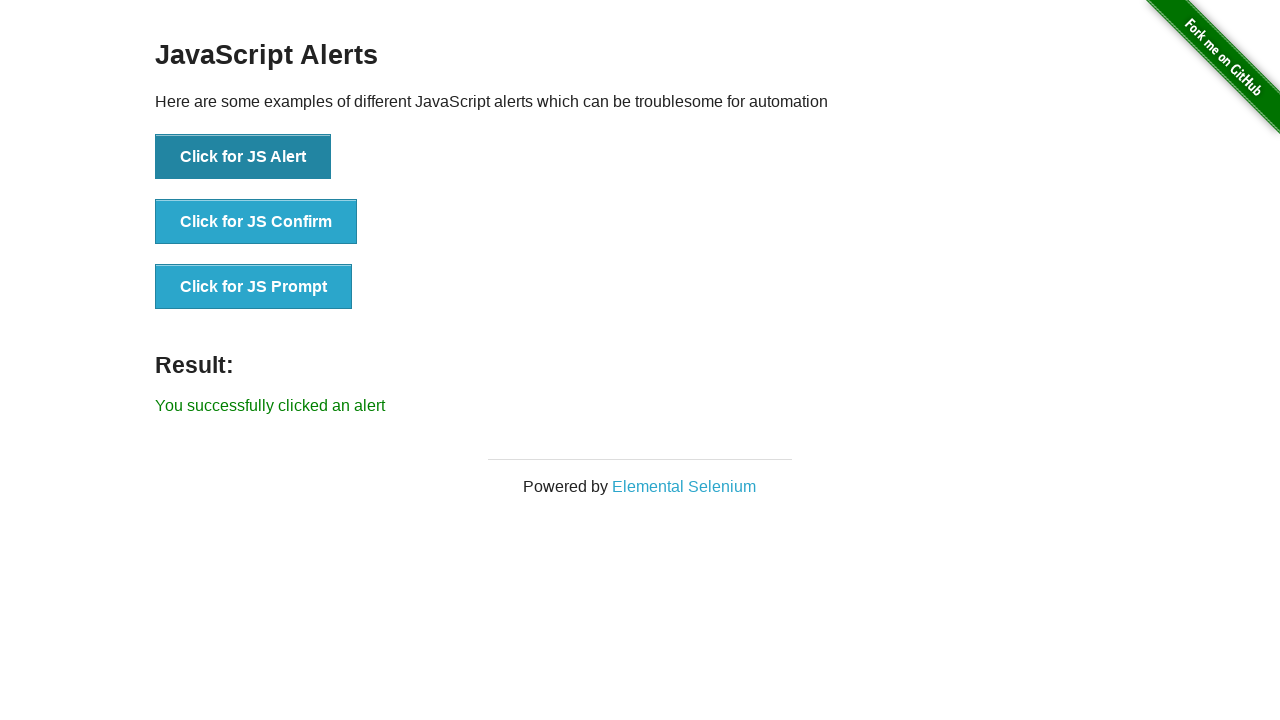

Retrieved result text: 'You successfully clicked an alert'
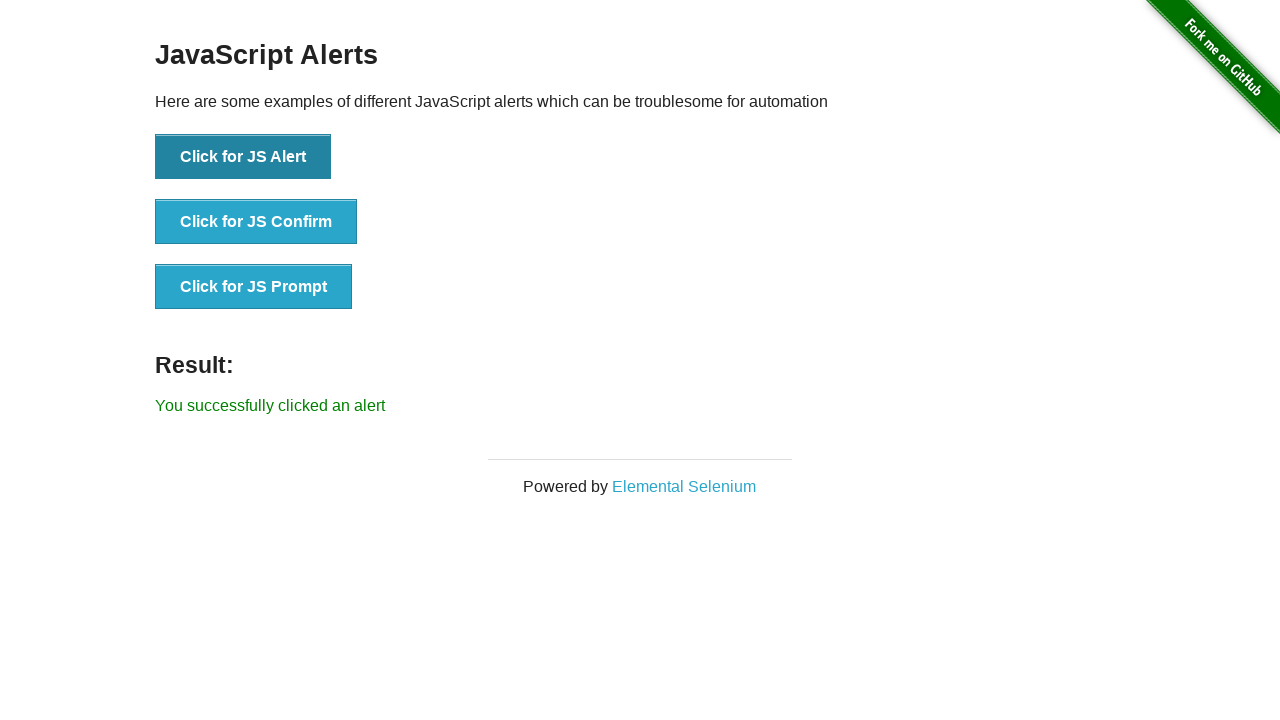

Verified result message matches expected text
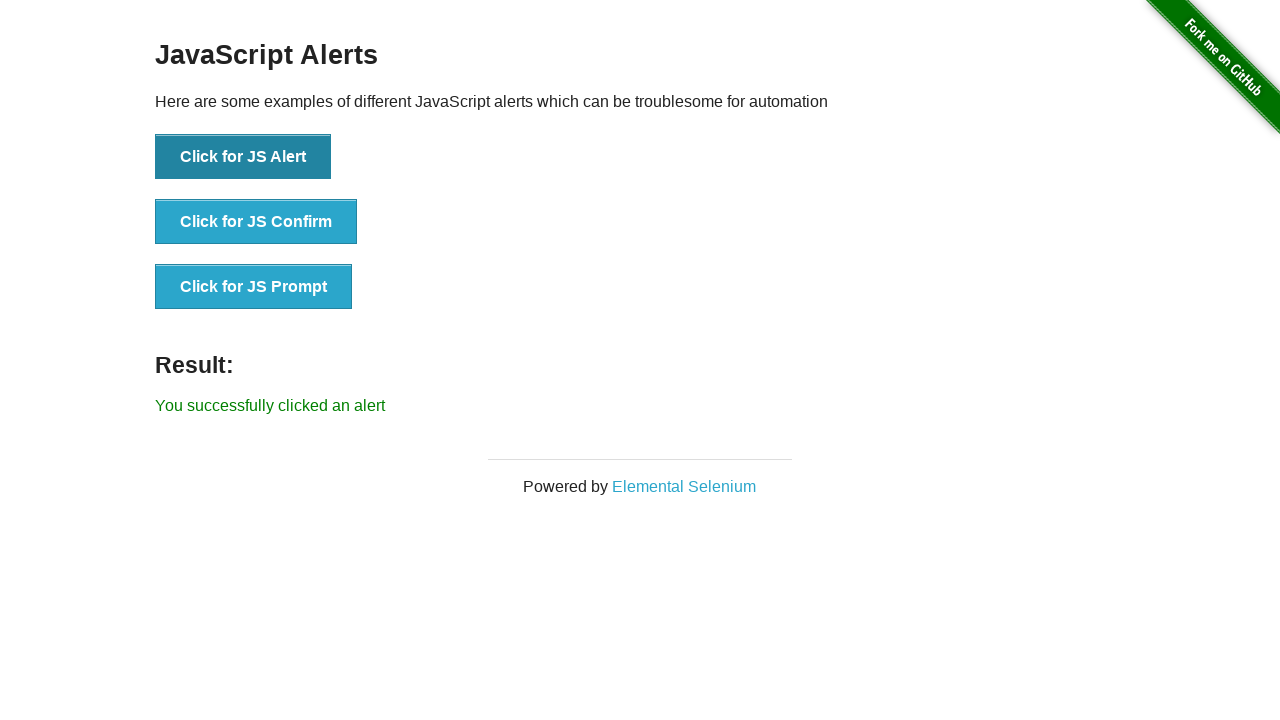

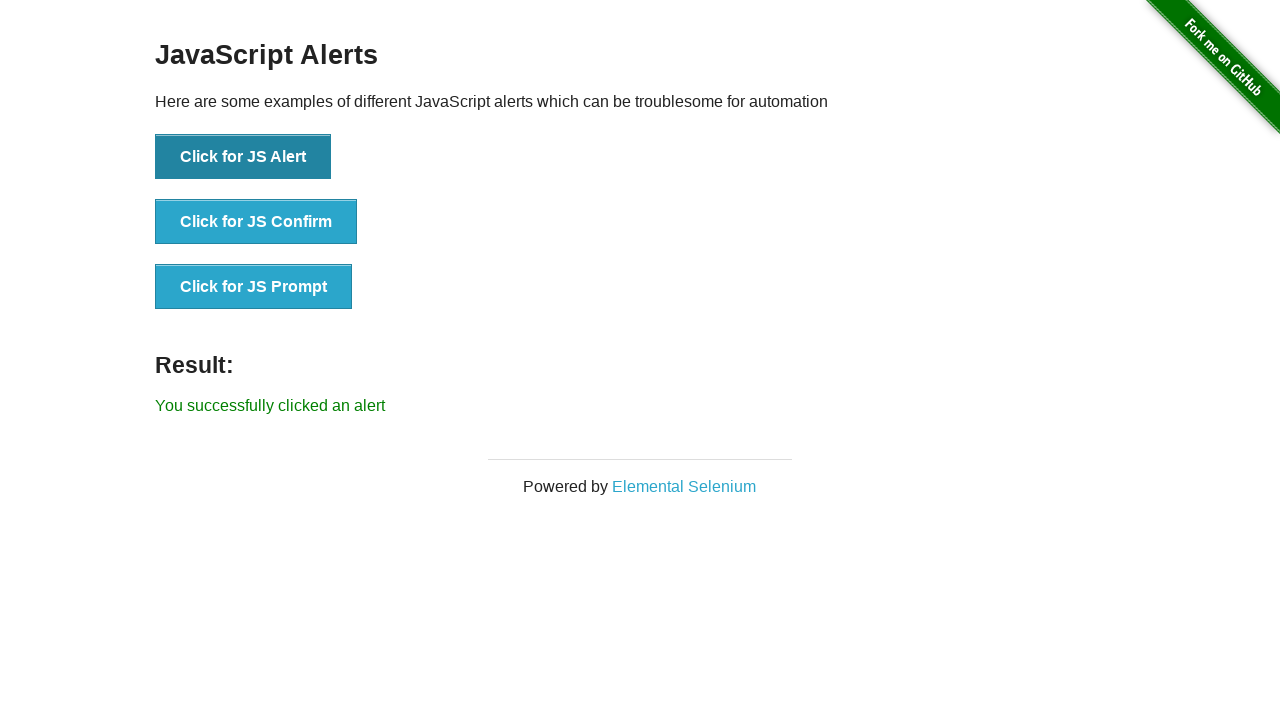